Tests dynamic loading with sufficient wait time (5 seconds) - clicks start button and verifies "Hello World!" text appears after loading completes

Starting URL: https://automationfc.github.io/dynamic-loading/

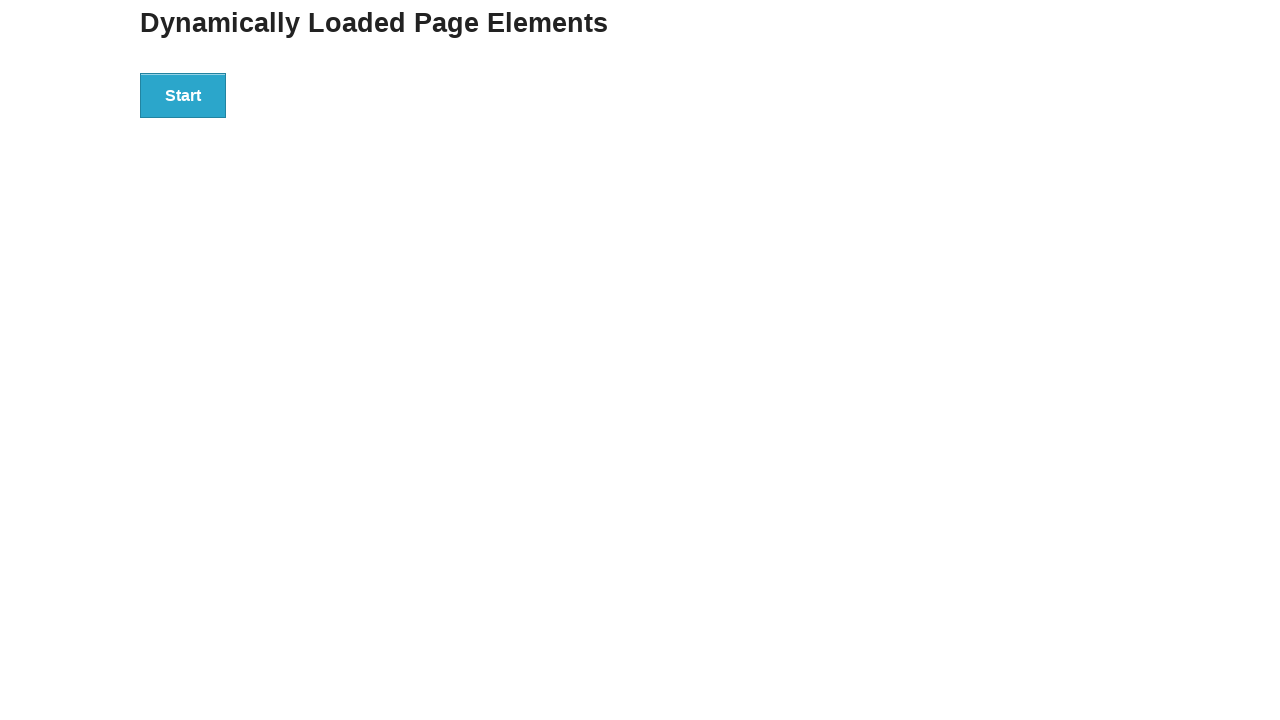

Clicked Start button to trigger dynamic loading at (183, 95) on div#start>button
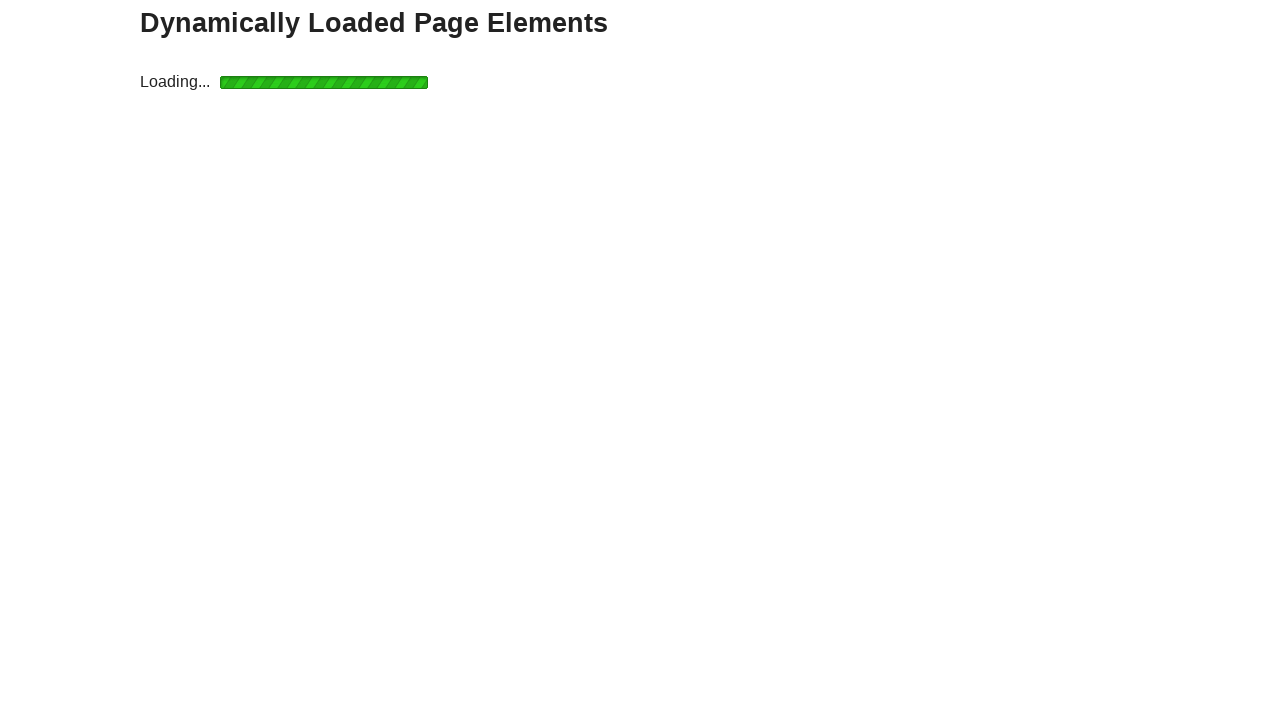

Waited 5 seconds for loading to complete
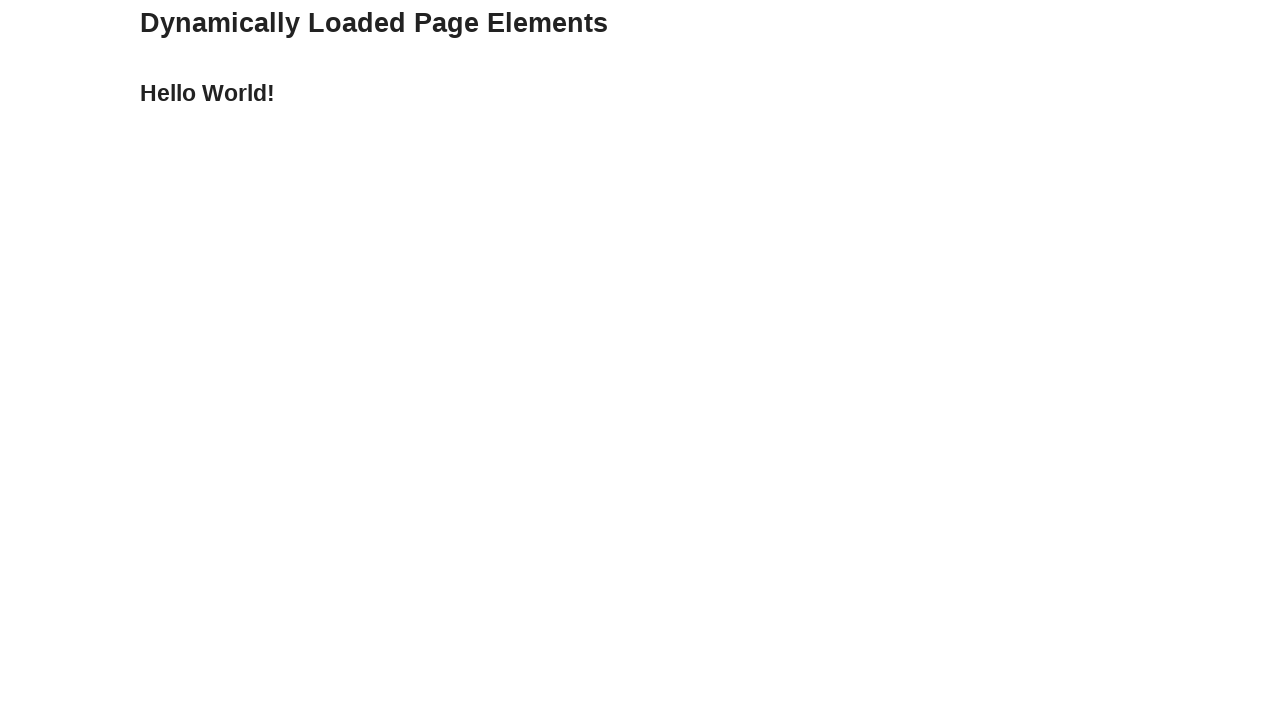

Retrieved text content from finish element
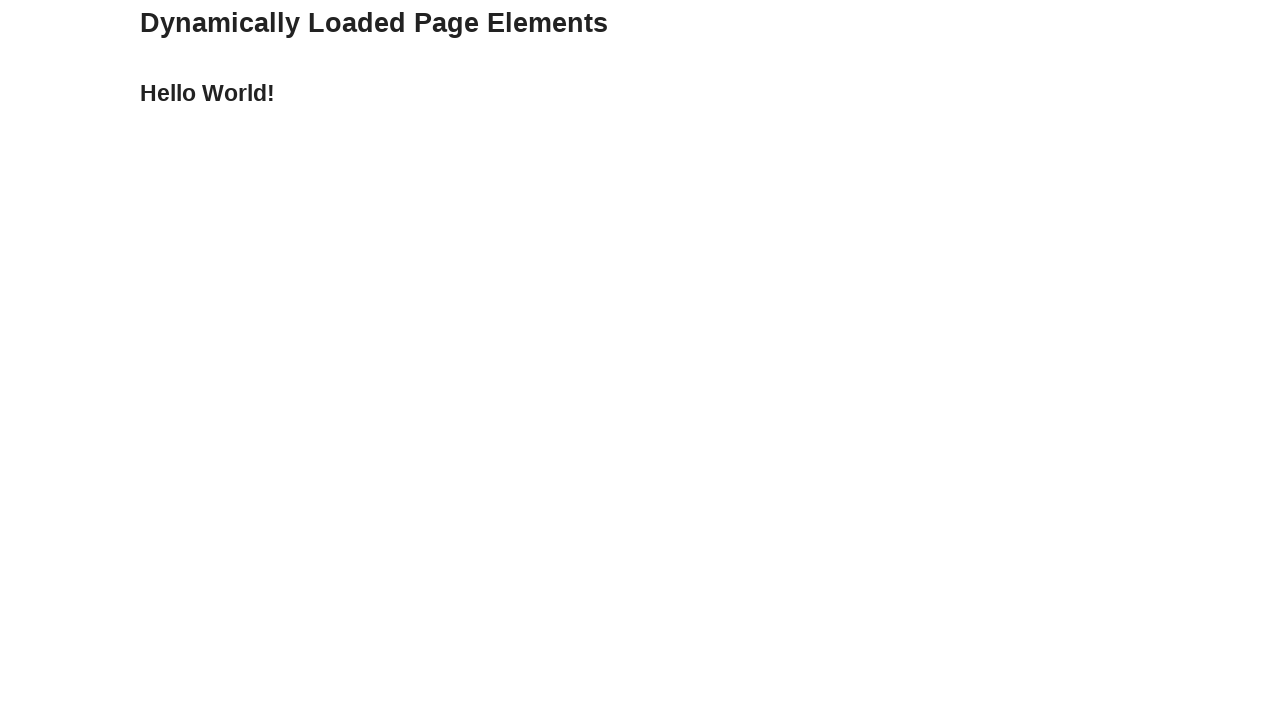

Verified 'Hello World!' text appears after loading completes
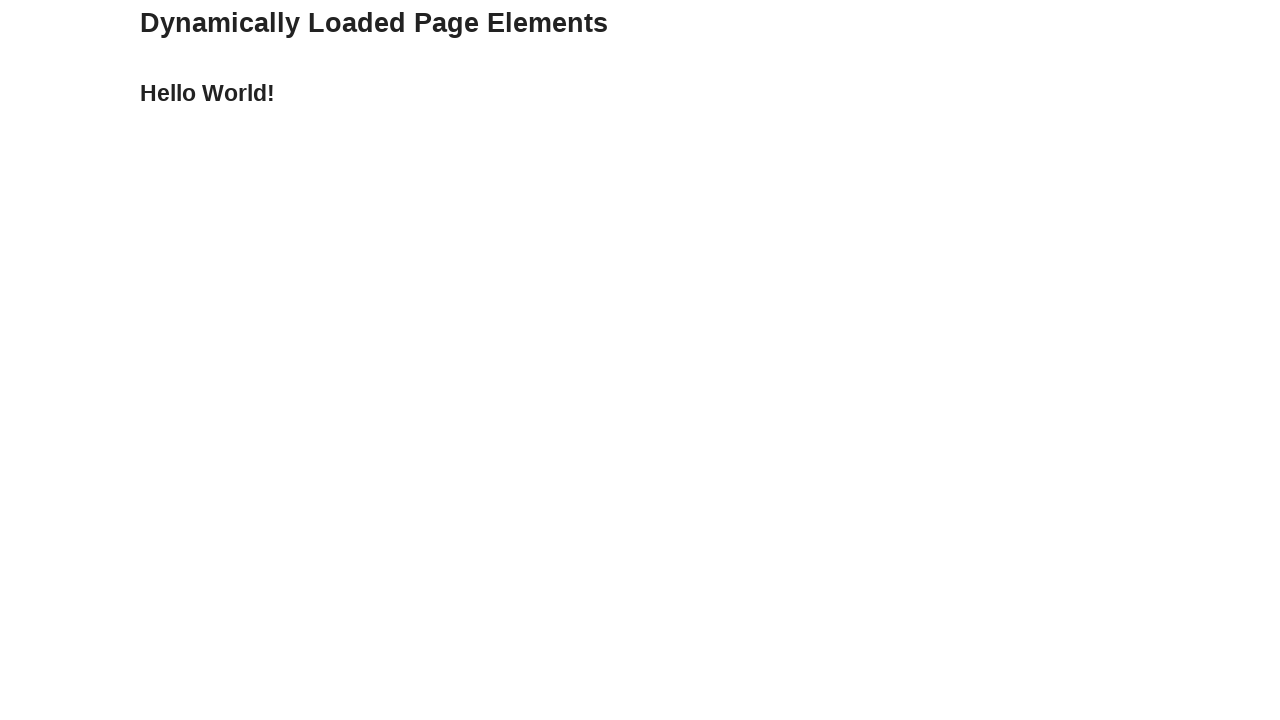

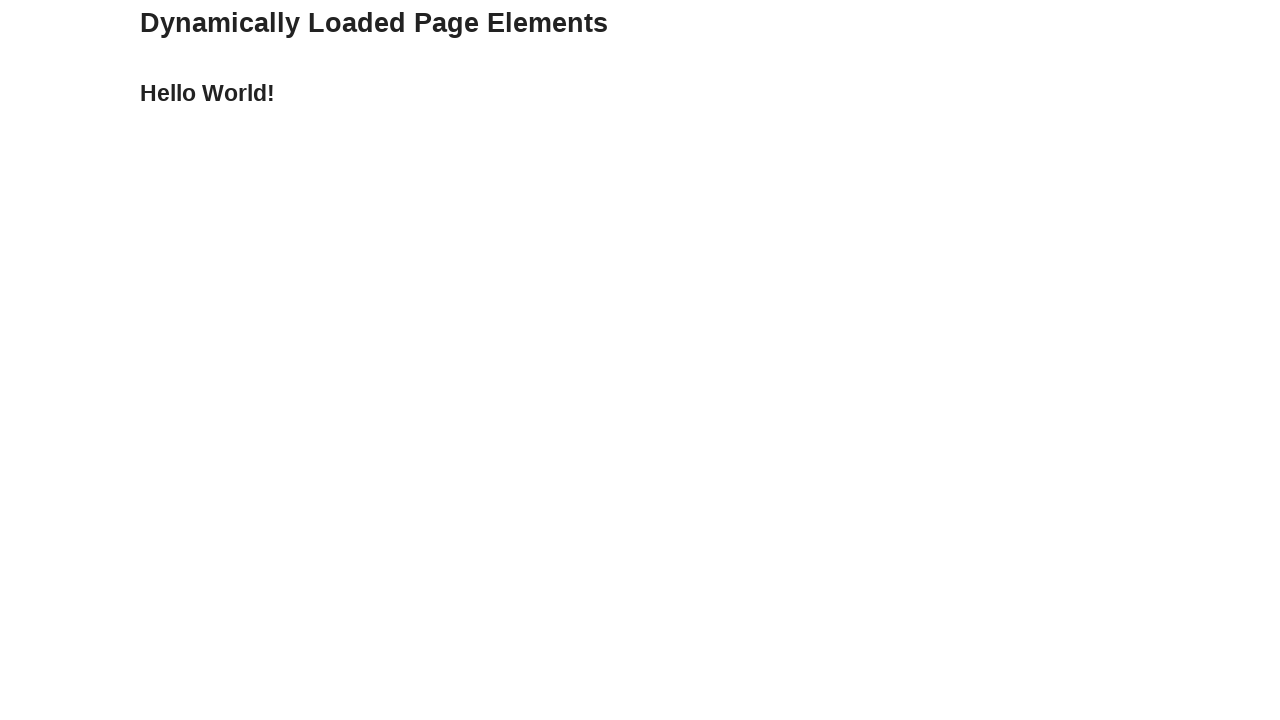